Tests clicking the danger button on the buttons page

Starting URL: https://formy-project.herokuapp.com/buttons

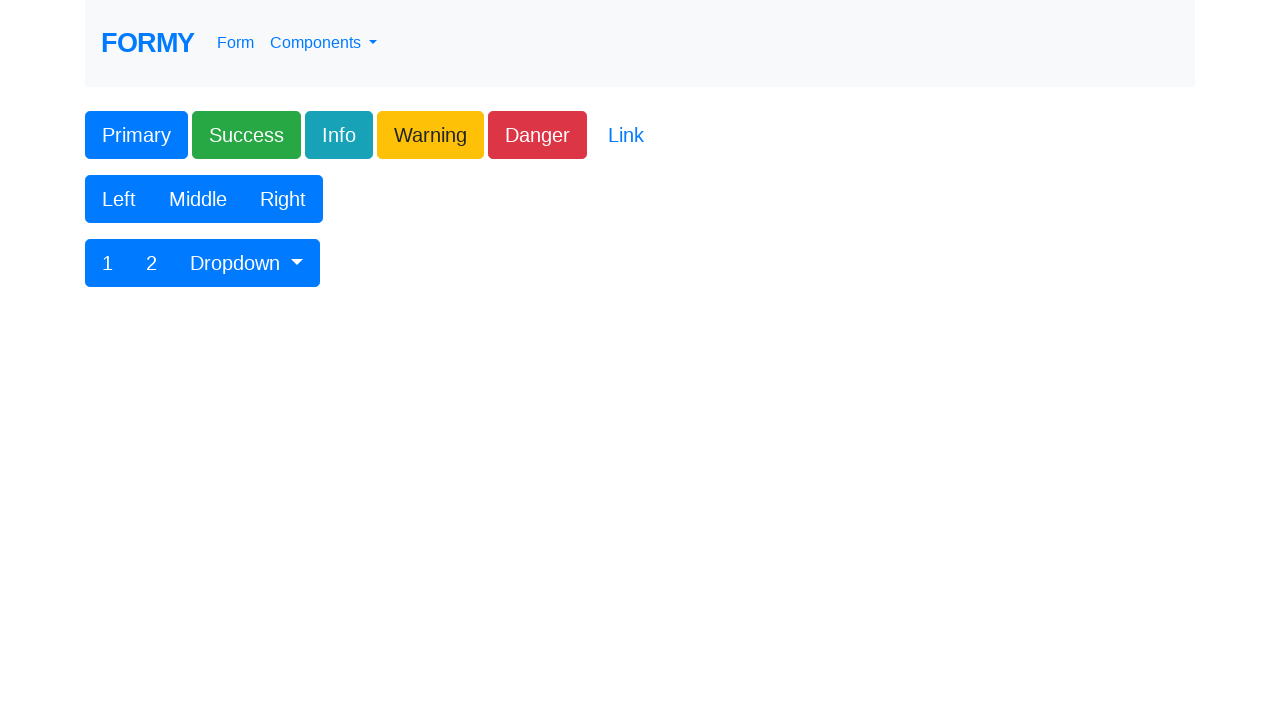

Navigated to buttons page
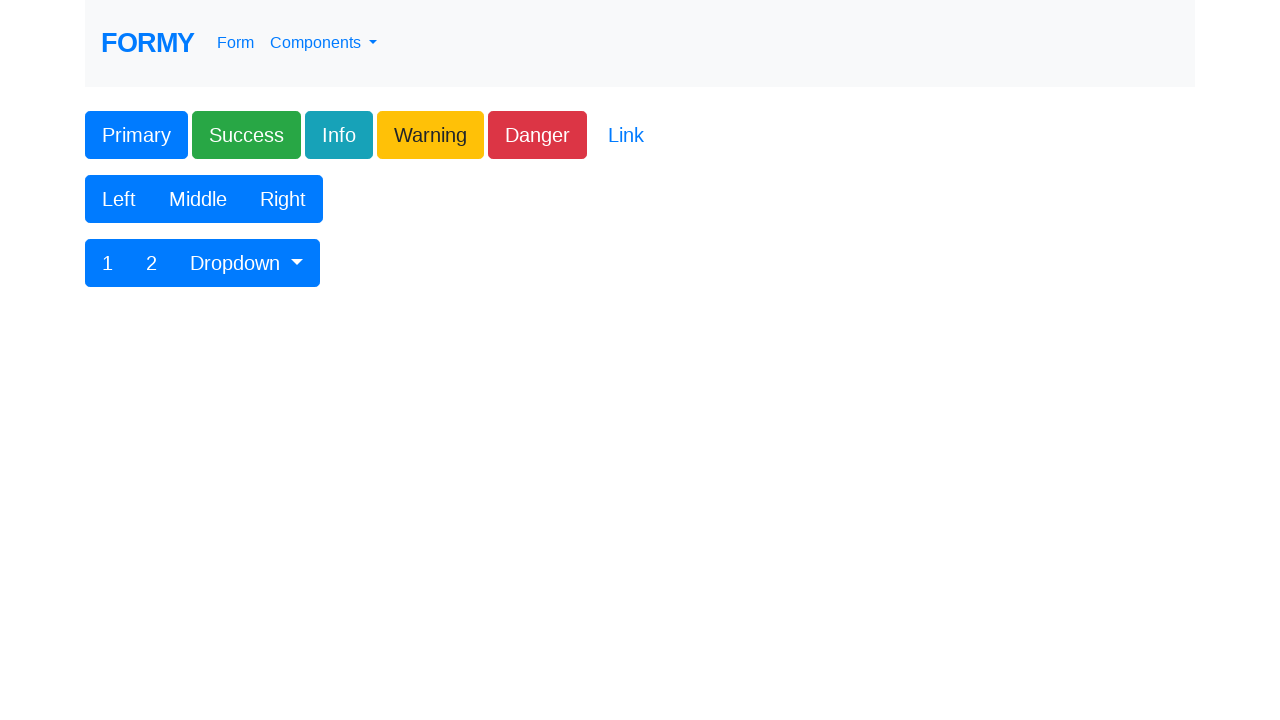

Clicked the danger button at (538, 135) on xpath=//form//button[contains(@class, 'btn-danger')]
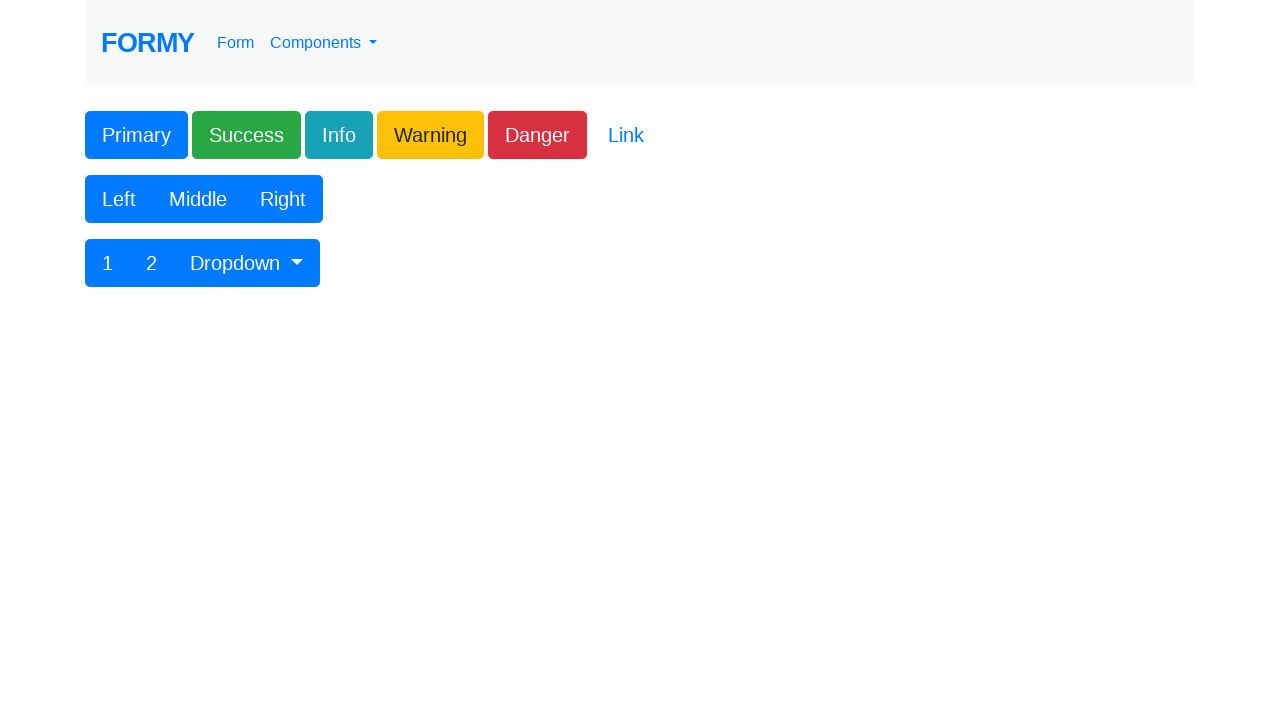

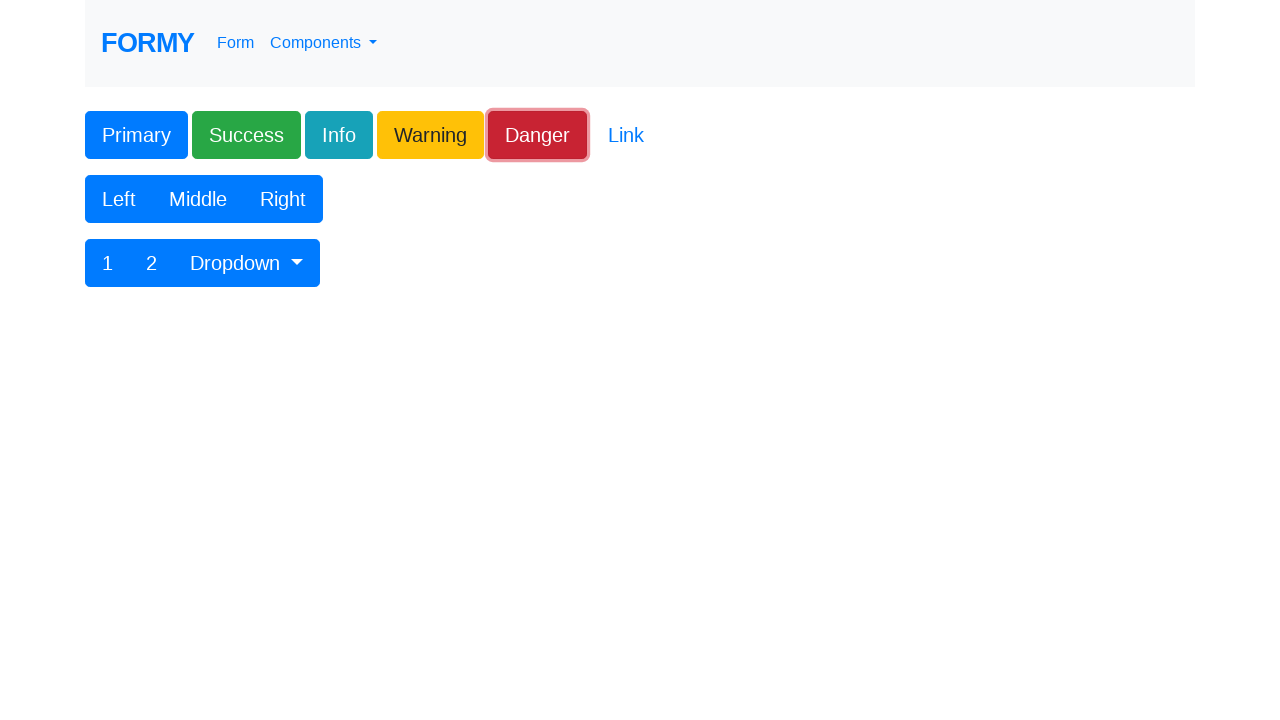